Tests navigation between browser tabs by clicking links that open new tabs, switching between them, and verifying page titles for each tab.

Starting URL: http://antoniotrindade.com.br/treinoautomacao

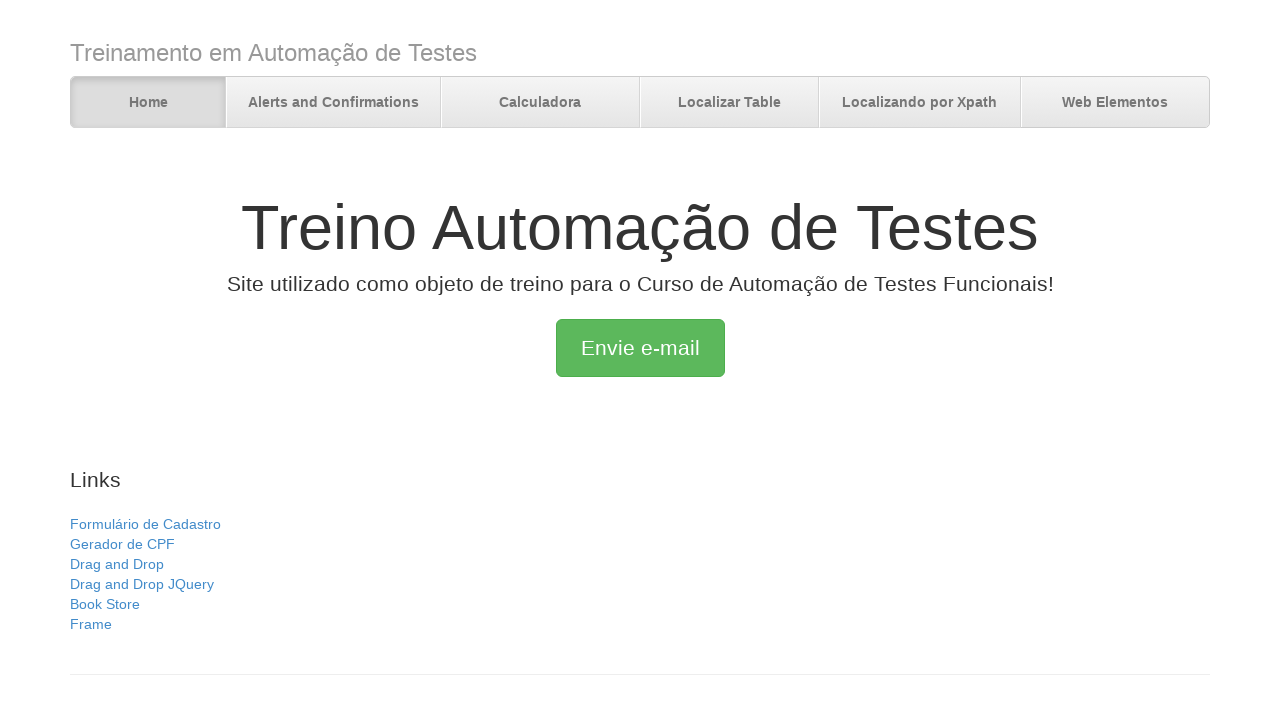

Verified initial page title is 'Treino Automação de Testes'
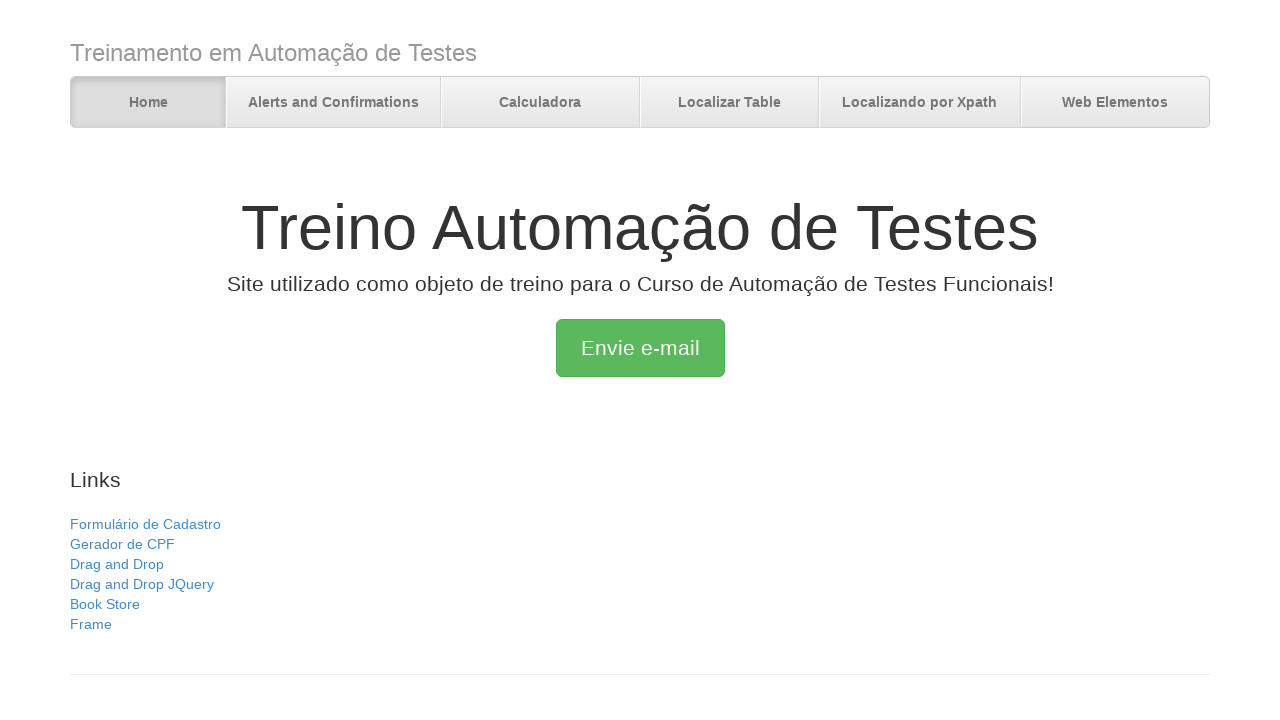

Clicked 'Gerador de CPF' link to open new tab at (122, 544) on text=Gerador de CPF
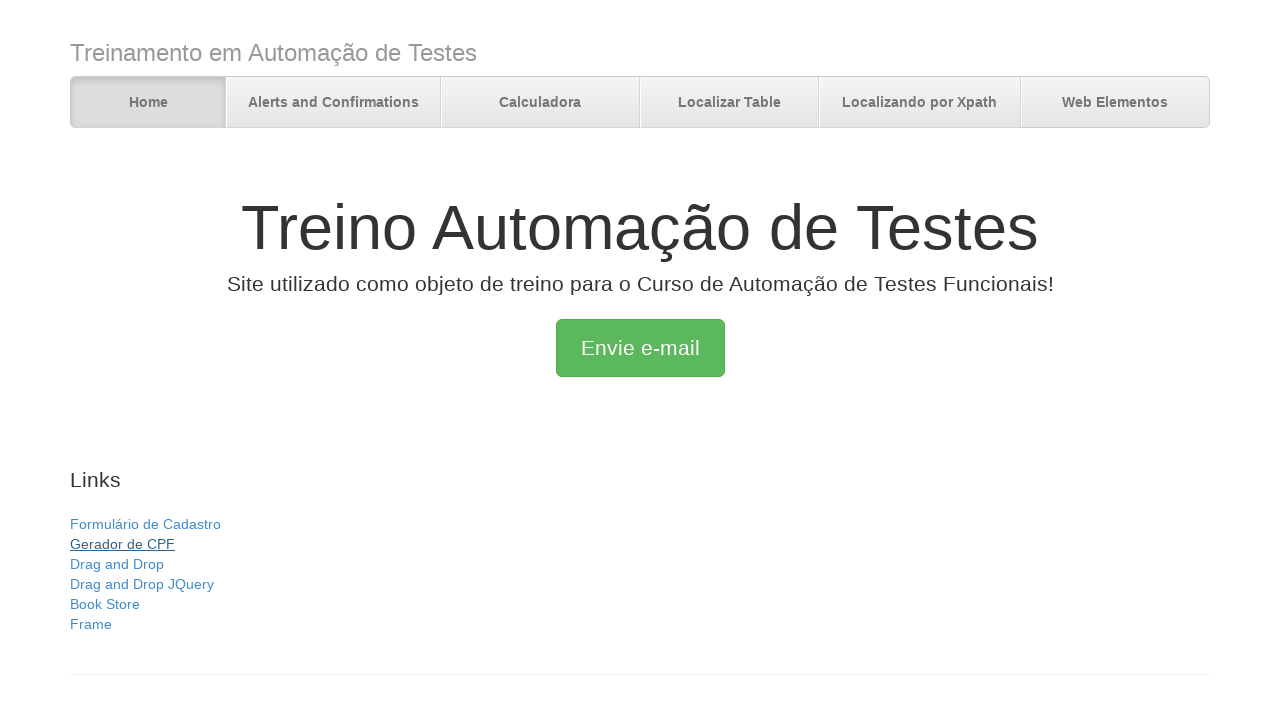

CPF generator tab loaded
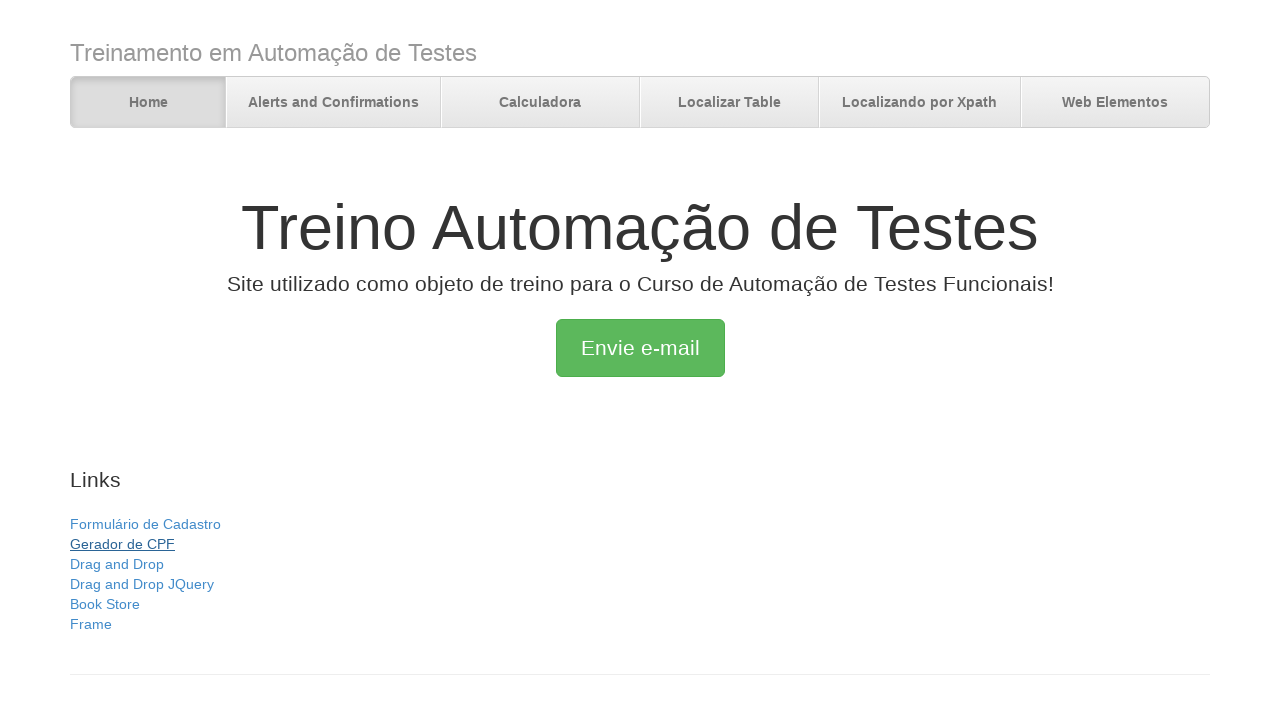

Verified CPF generator tab title is 'Gerador de CPF'
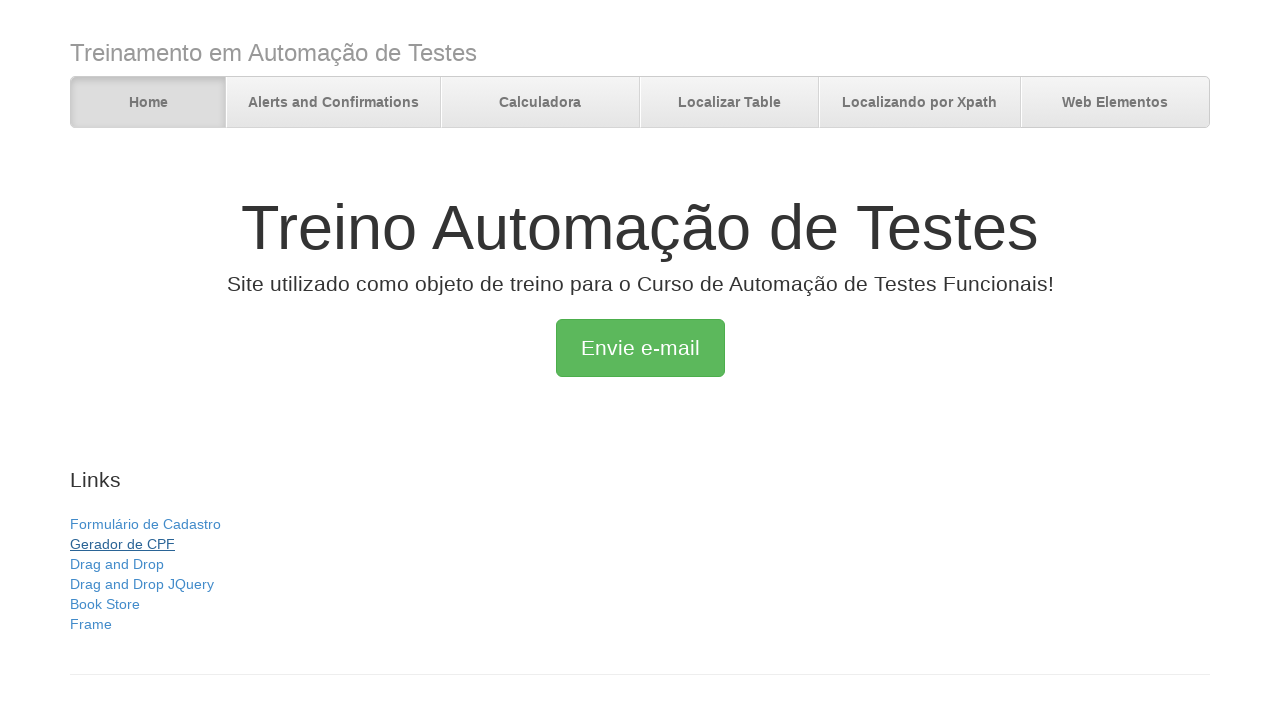

Verified original tab still has title 'Treino Automação de Testes'
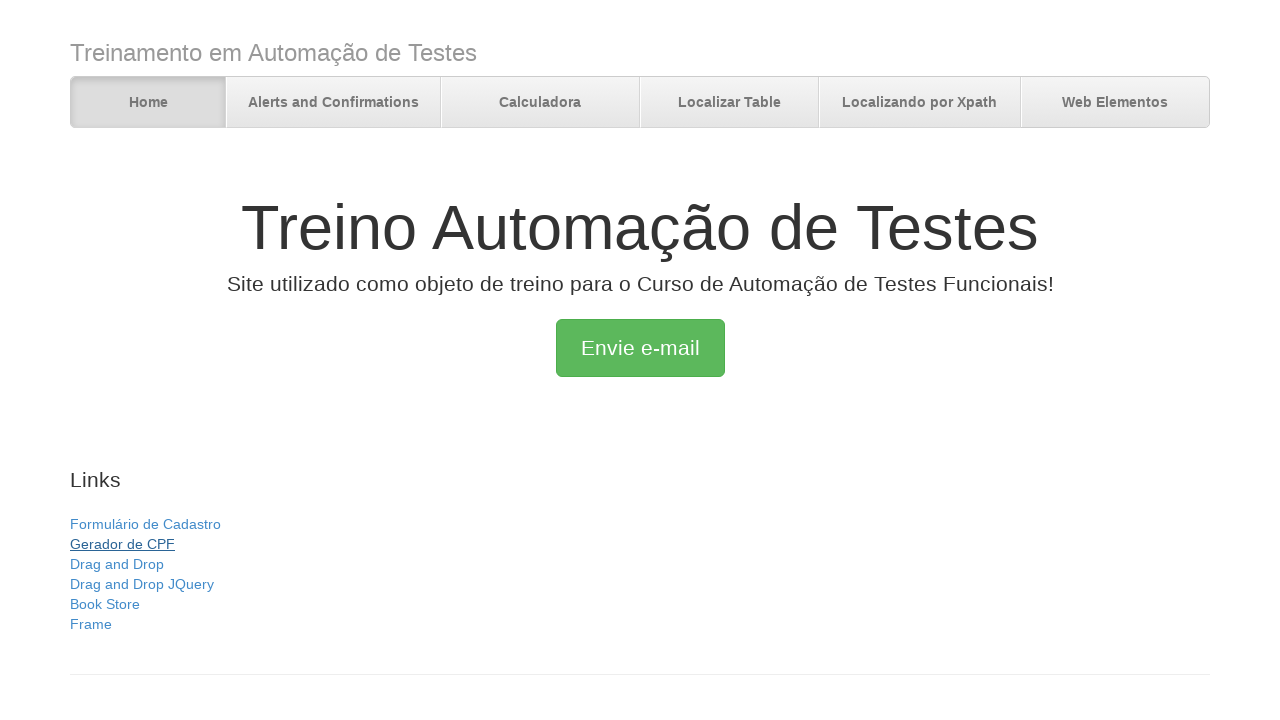

Clicked 'Drag and Drop JQuery' link to open new tab at (142, 584) on text=Drag and Drop JQuery
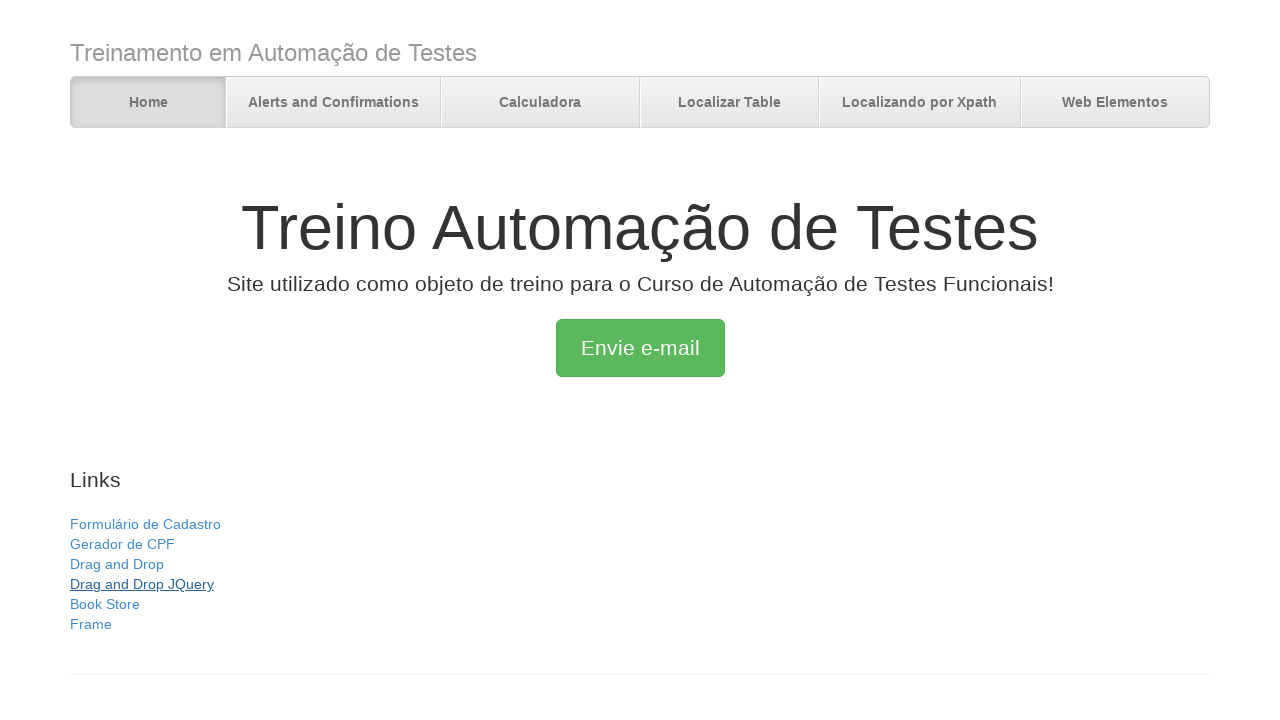

Drag and Drop tab loaded
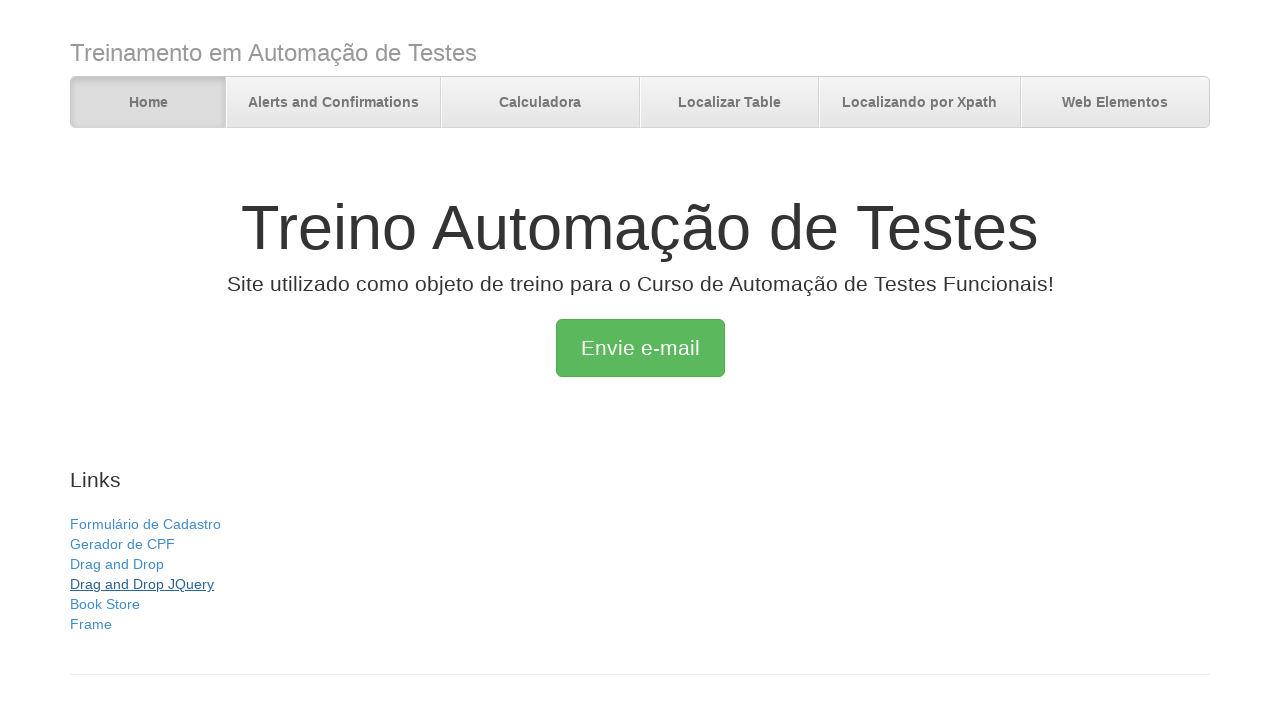

Verified Drag and Drop tab title is 'jQuery UI Droppable - Default functionality'
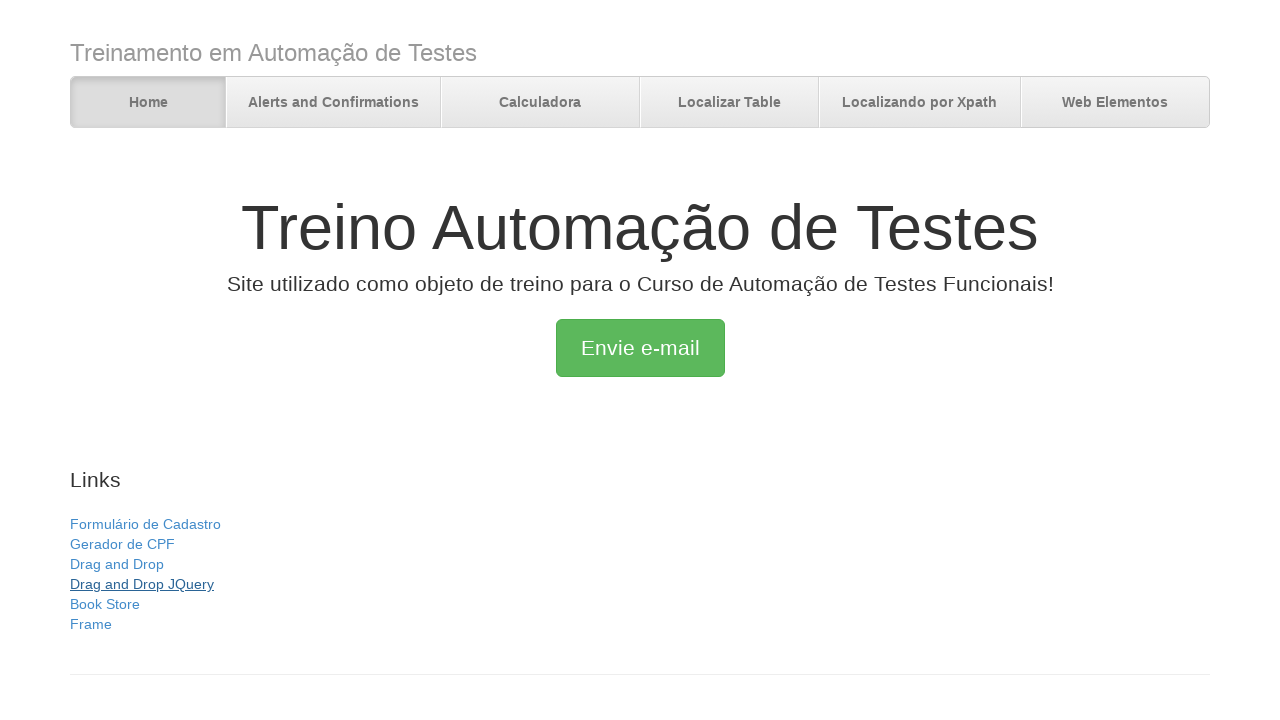

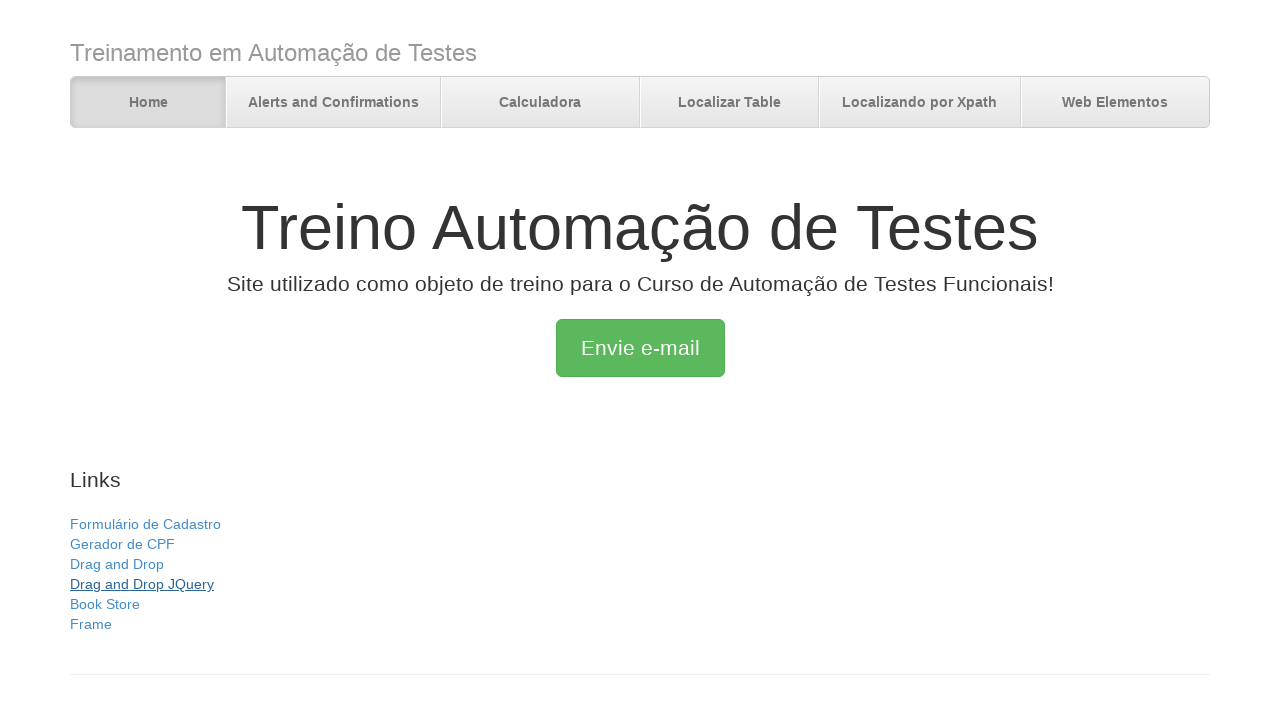